Tests alert handling on a bus booking website by clicking Manage Bookings, submitting an empty form to trigger an alert, dismissing the alert, and verifying instructional text is present on the page.

Starting URL: https://www.meghanabus.in/index.html

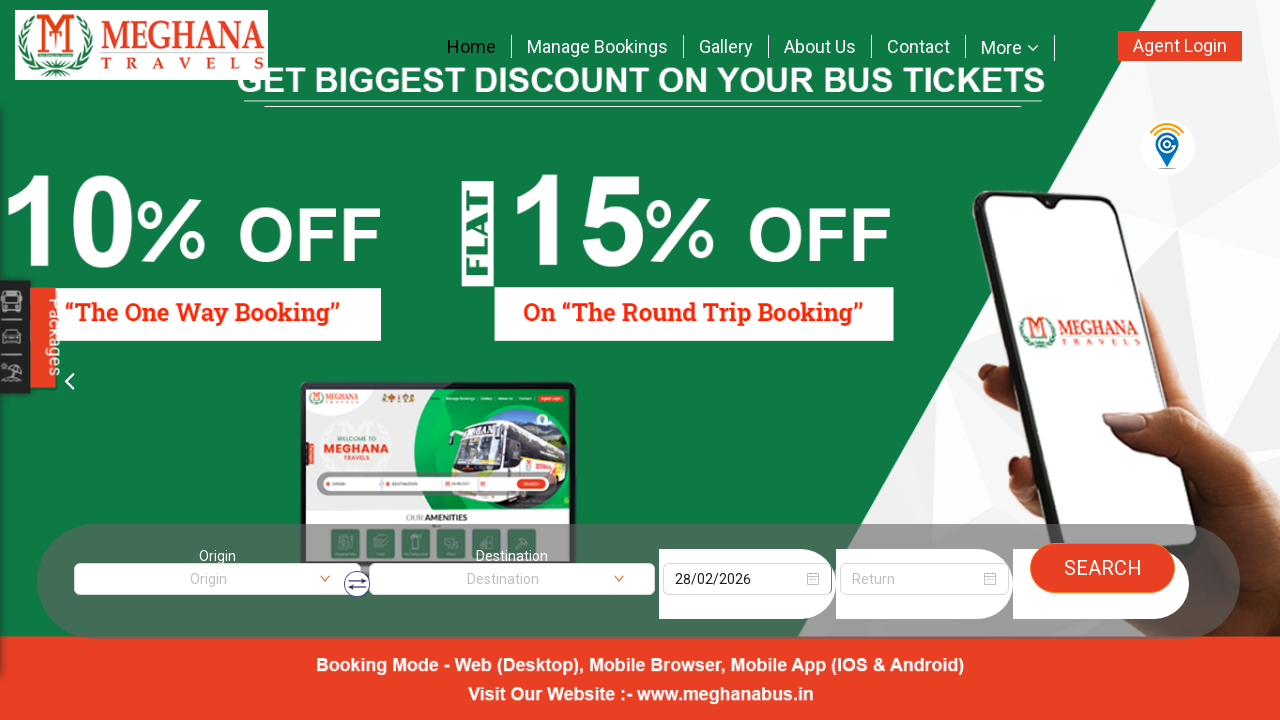

Clicked on 'Manage Bookings' link at (597, 46) on a[title='Manage Bookings']
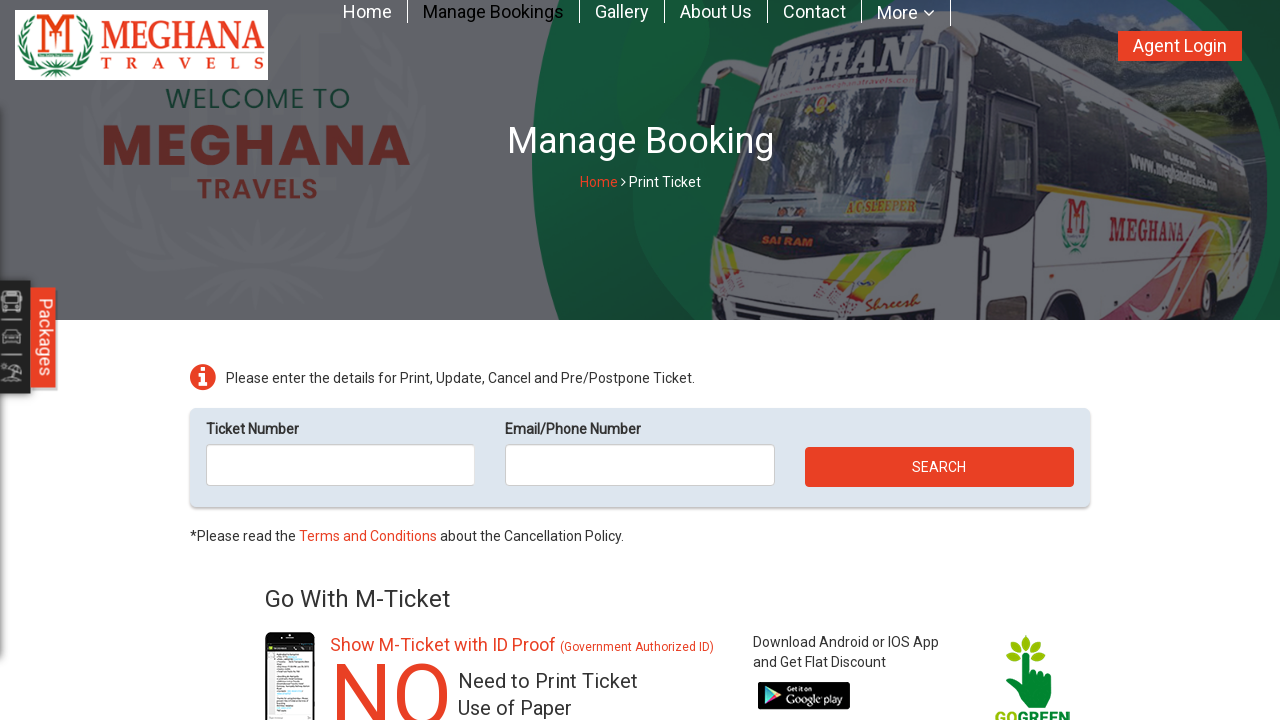

Waited 2 seconds for page to load
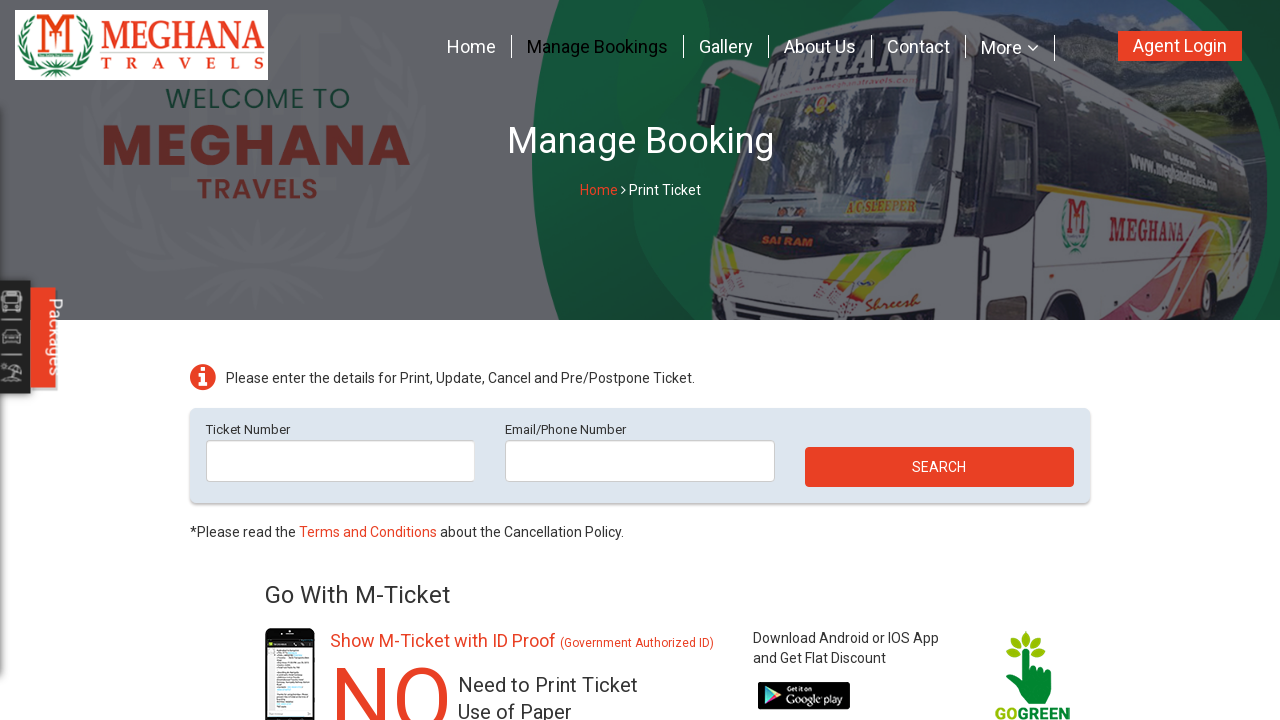

Clicked submit button without filling form details at (939, 467) on button[type='submit']
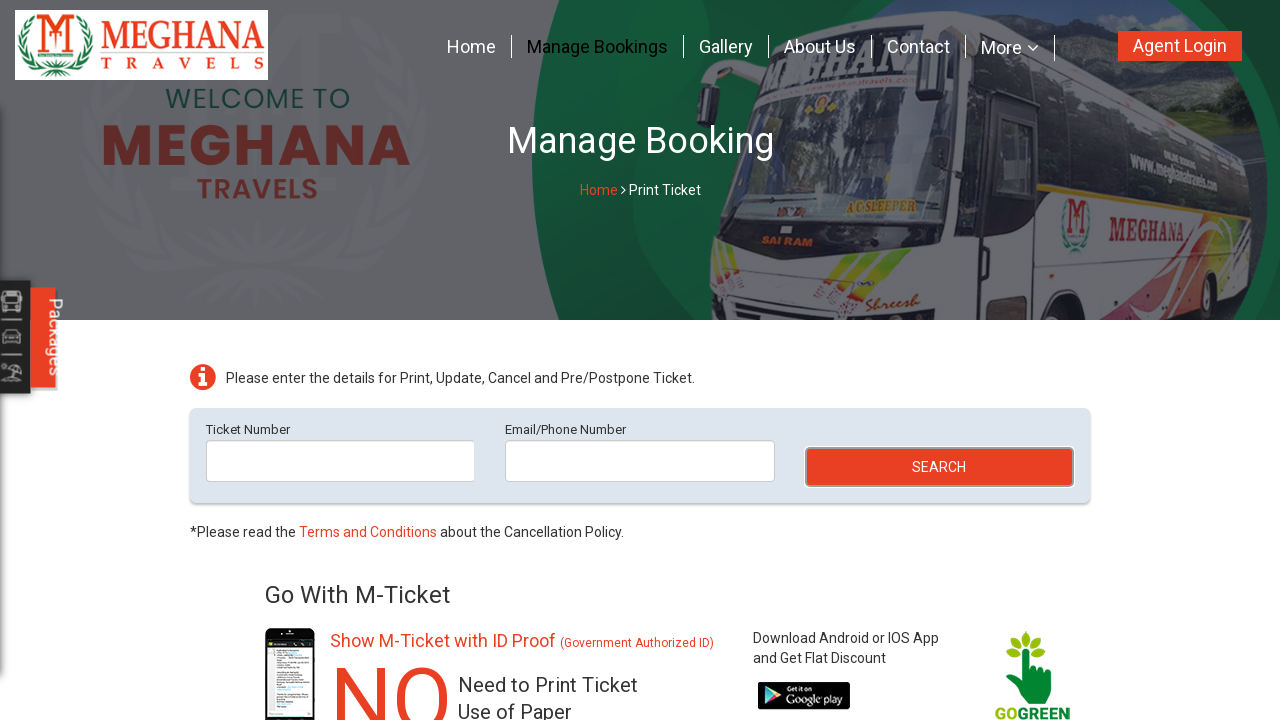

Set up alert dialog handler to dismiss alerts
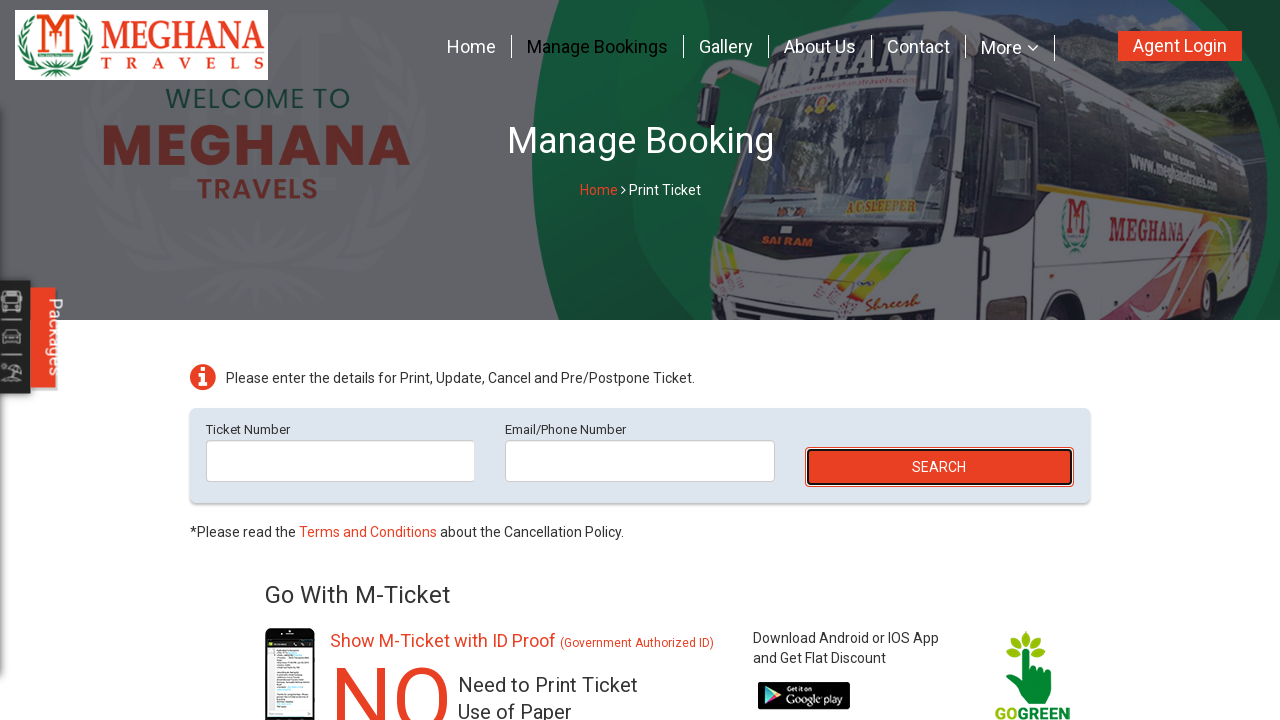

Clicked submit button again to trigger alert at (939, 467) on button[type='submit']
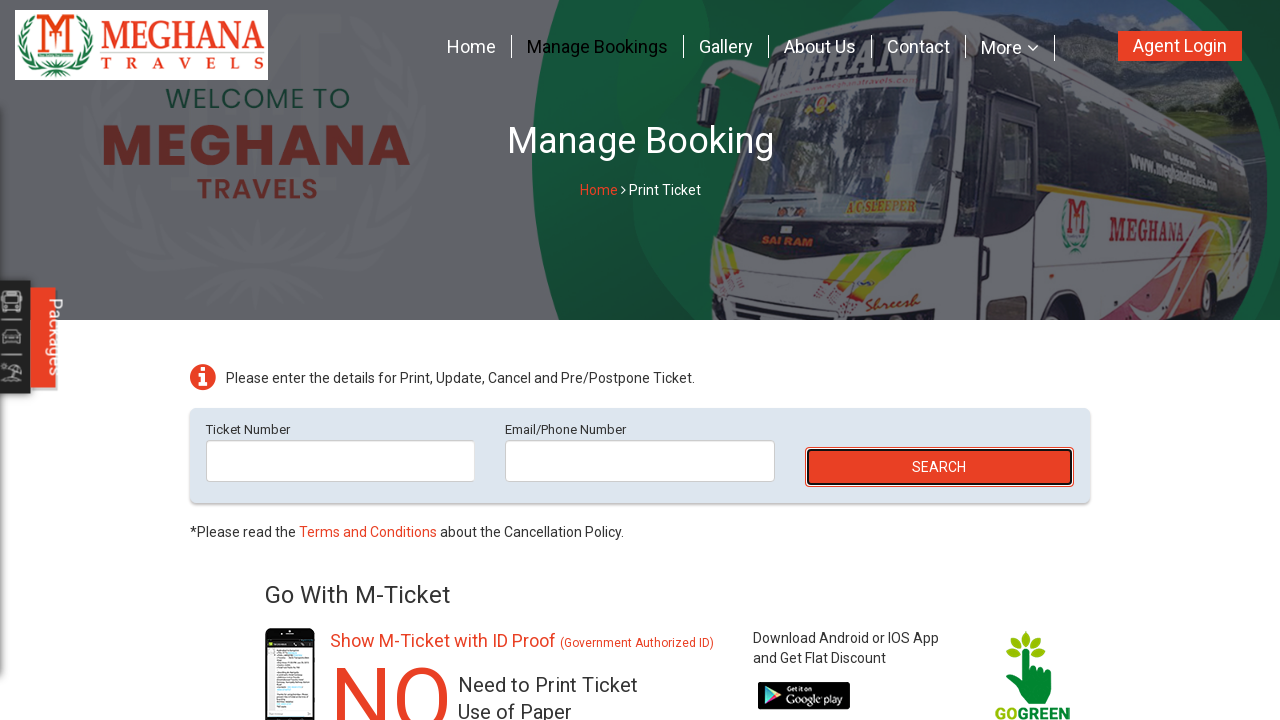

Waited 2 seconds for alert to be dismissed
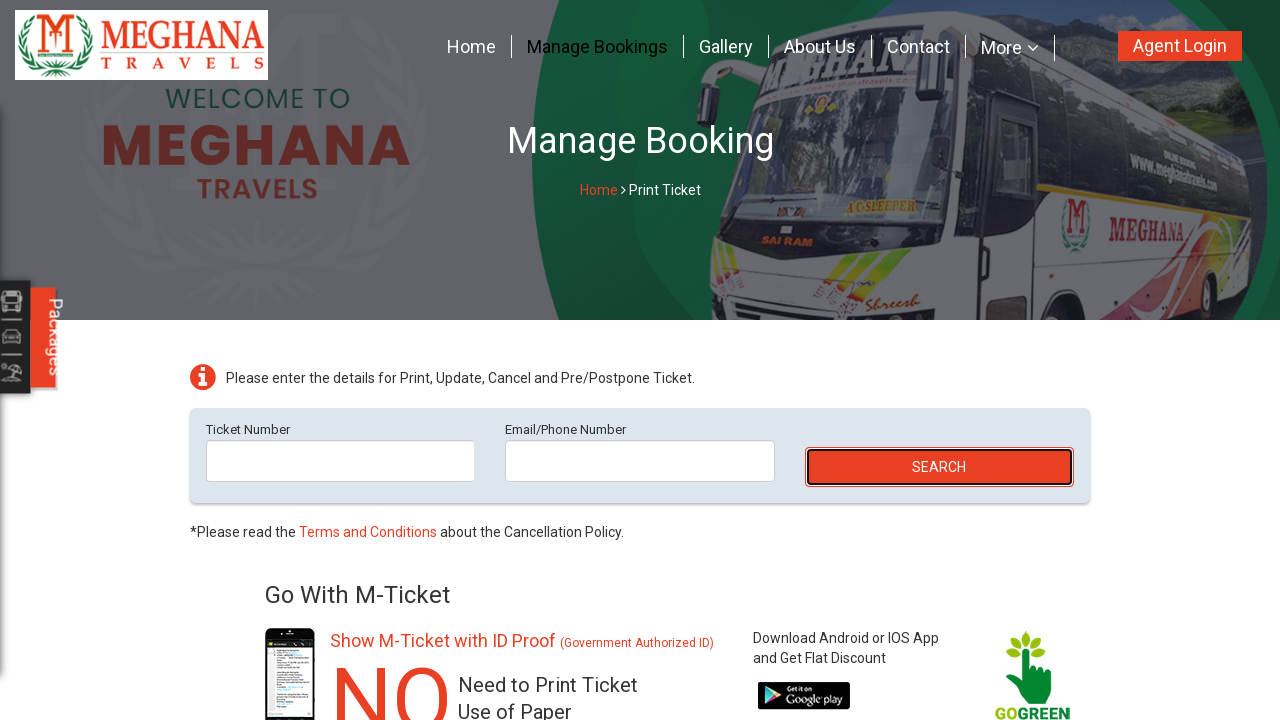

Verified instructional text is present on the page
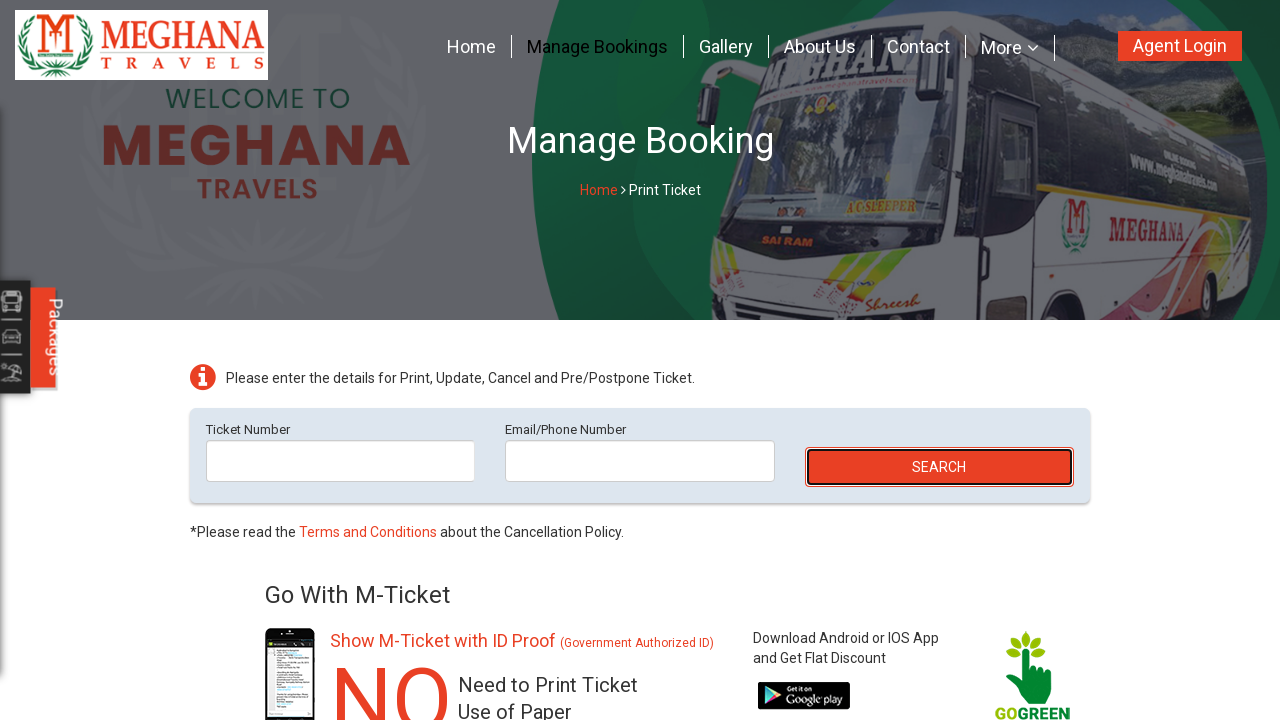

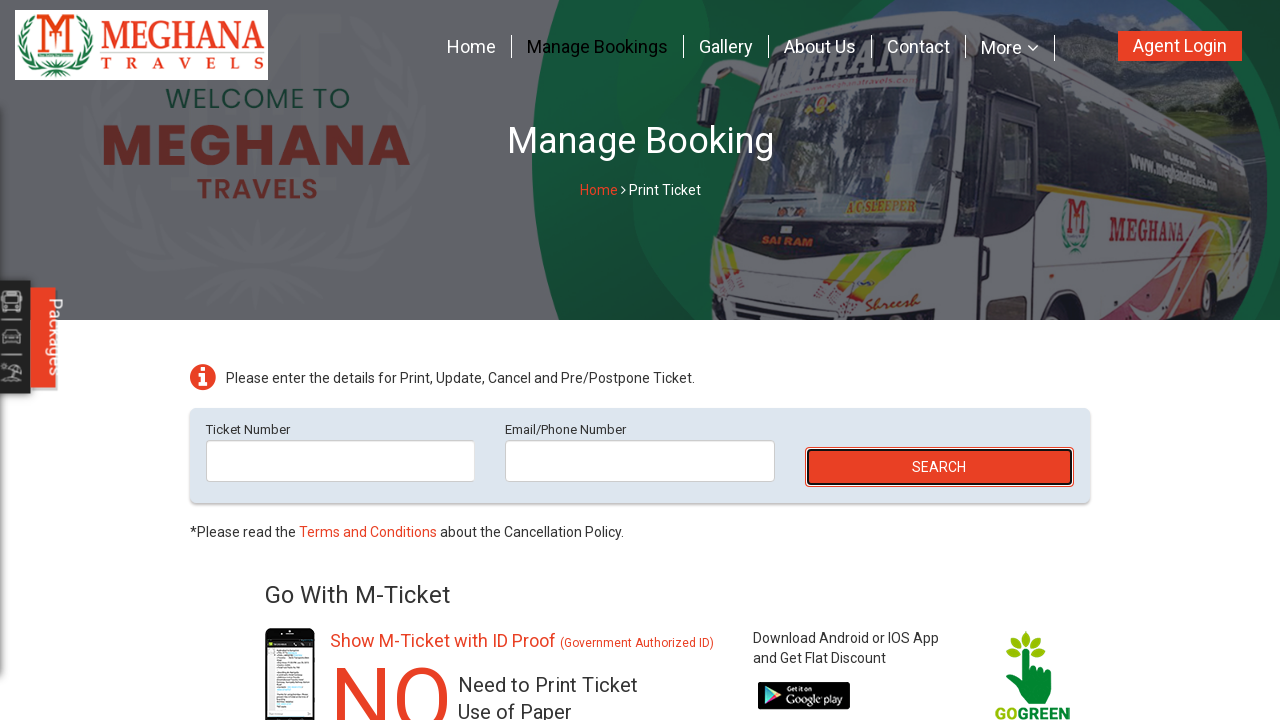